Tests drag and drop functionality on SahiTest demo page by dragging an element to two different target items using both the dragTo method and manual mouse operations.

Starting URL: https://sahitest.com/demo/dragDropMooTools.htm

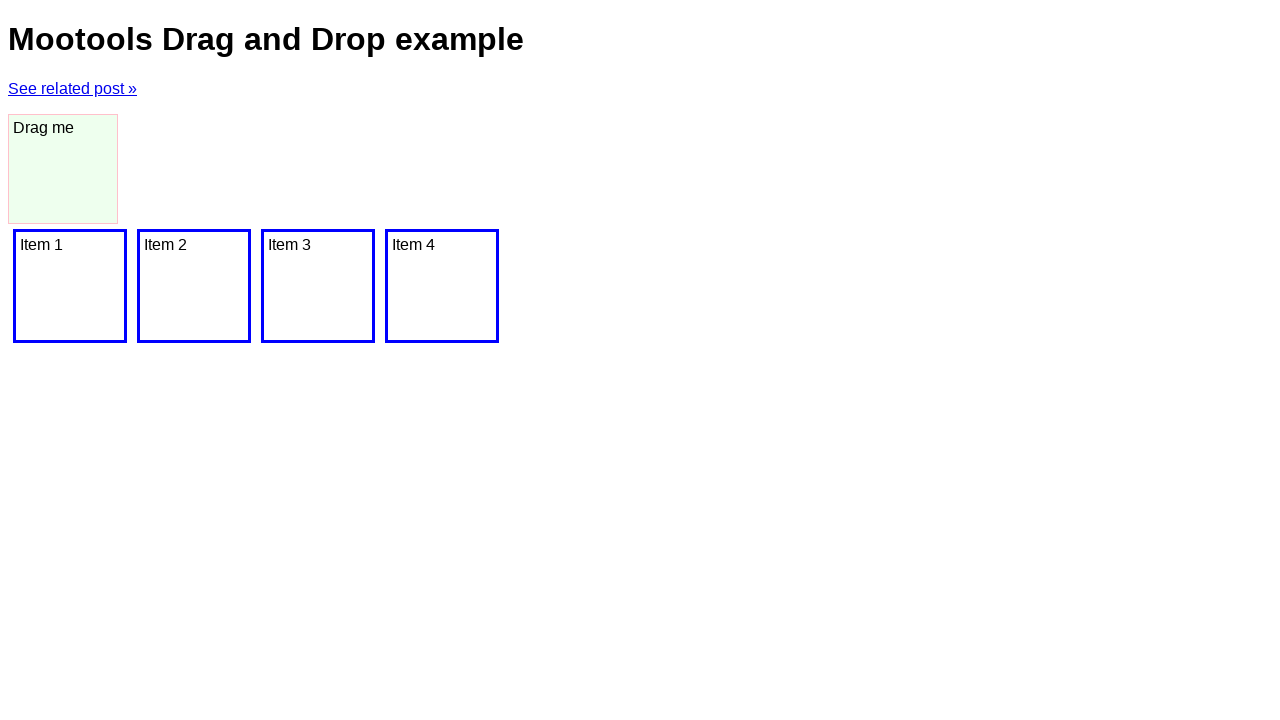

Dragged 'Drag me' element to 'Item 1' using dragTo method at (70, 286)
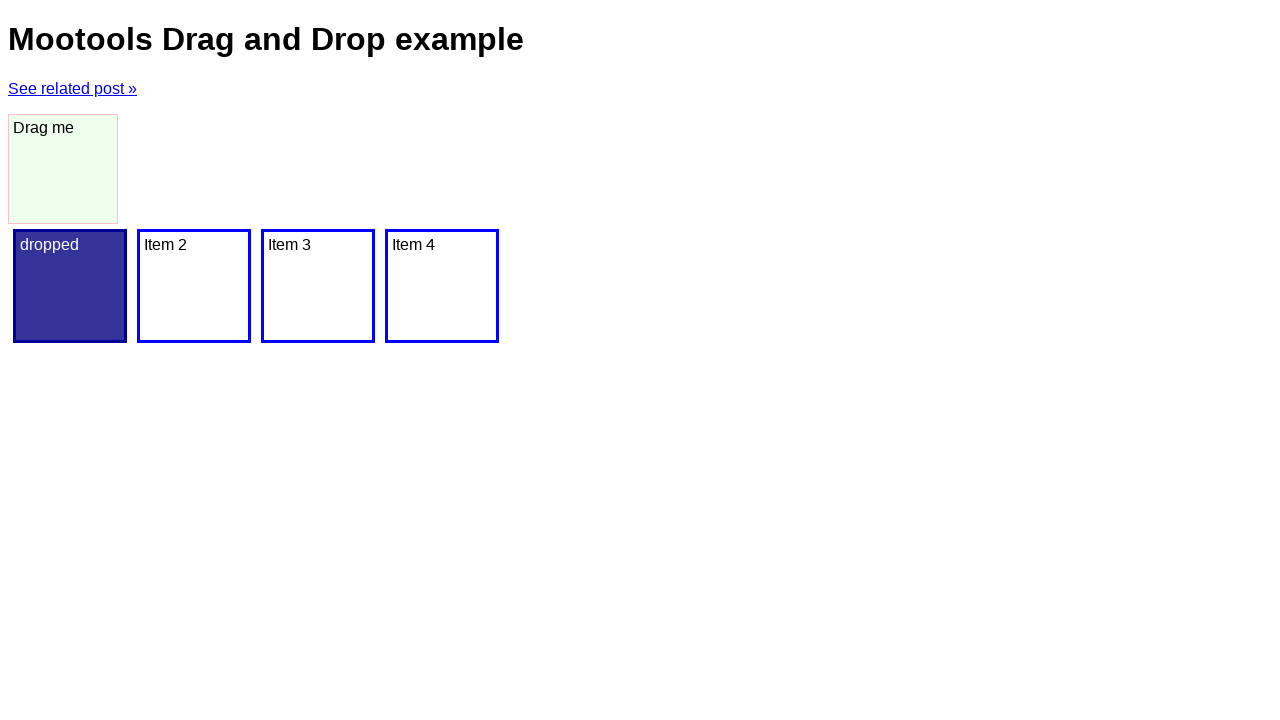

Waited 2 seconds for drag operation to complete
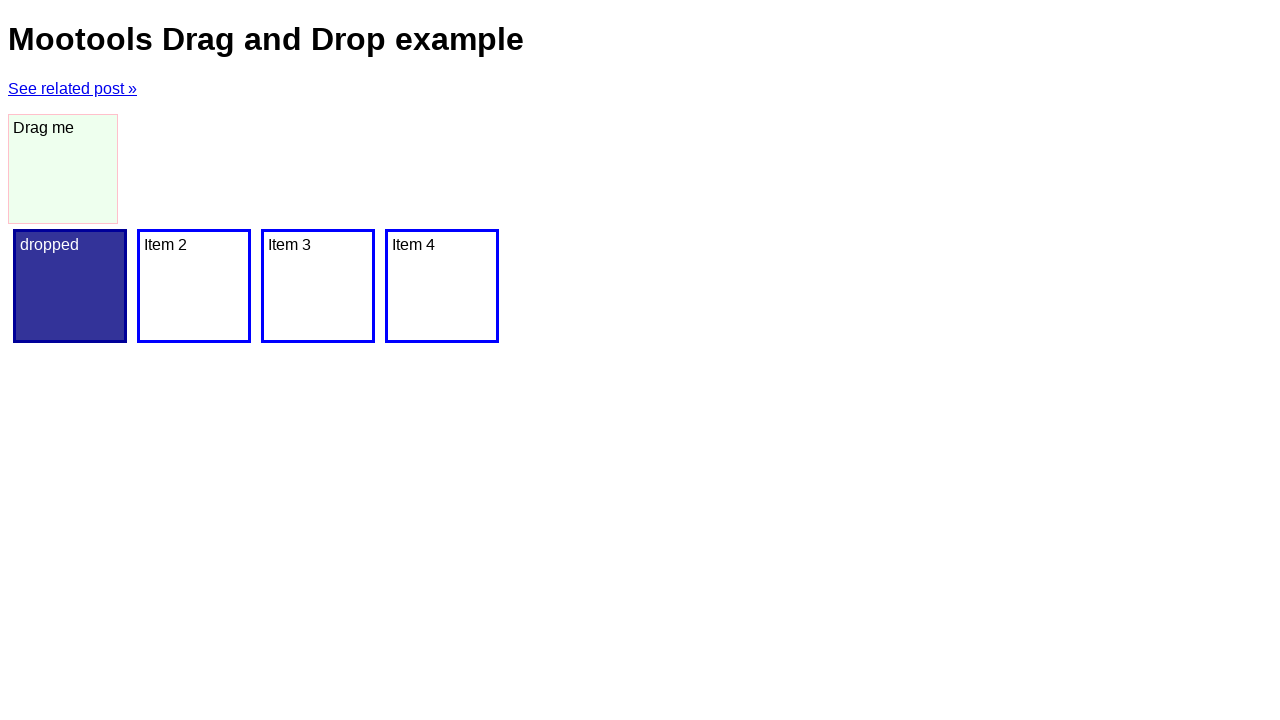

Hovered over 'Drag me' element at (63, 169) on internal:text="Drag me"i
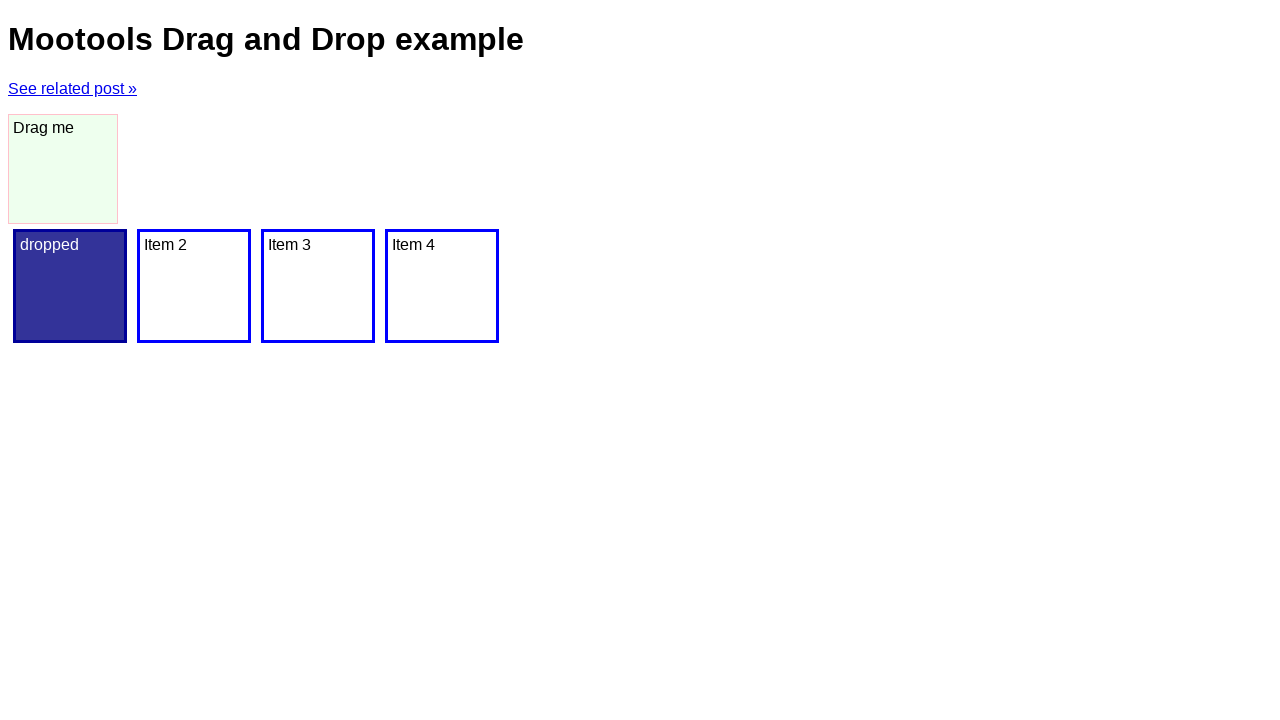

Pressed mouse button down on 'Drag me' element at (63, 169)
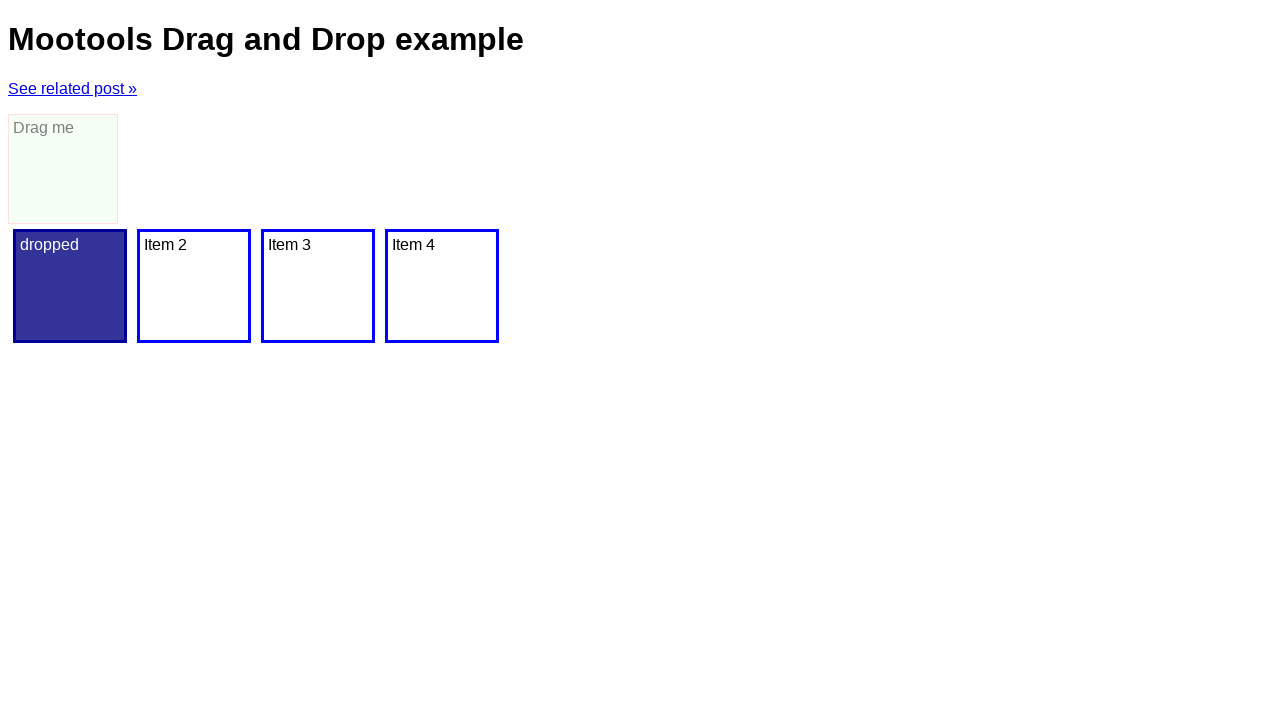

Moved mouse to hover over 'Item 2' at (194, 286) on internal:text="Item 2"i
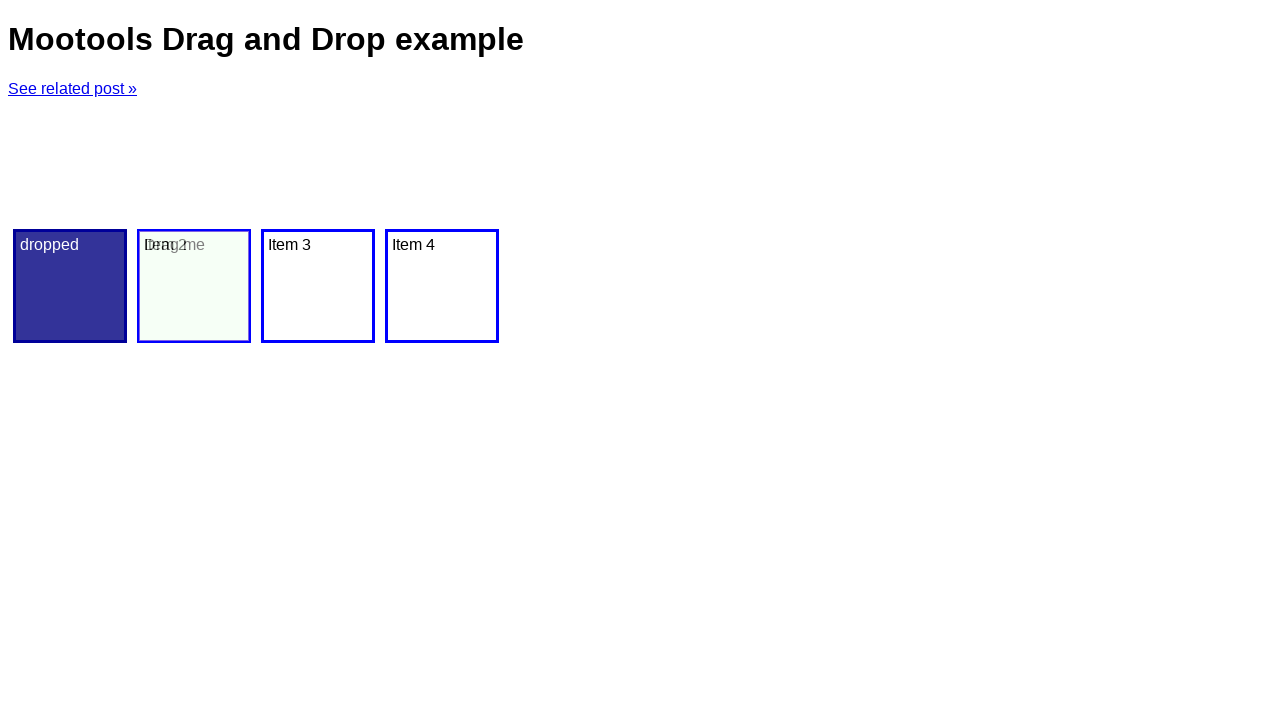

Released mouse button to drop element on 'Item 2' at (194, 286)
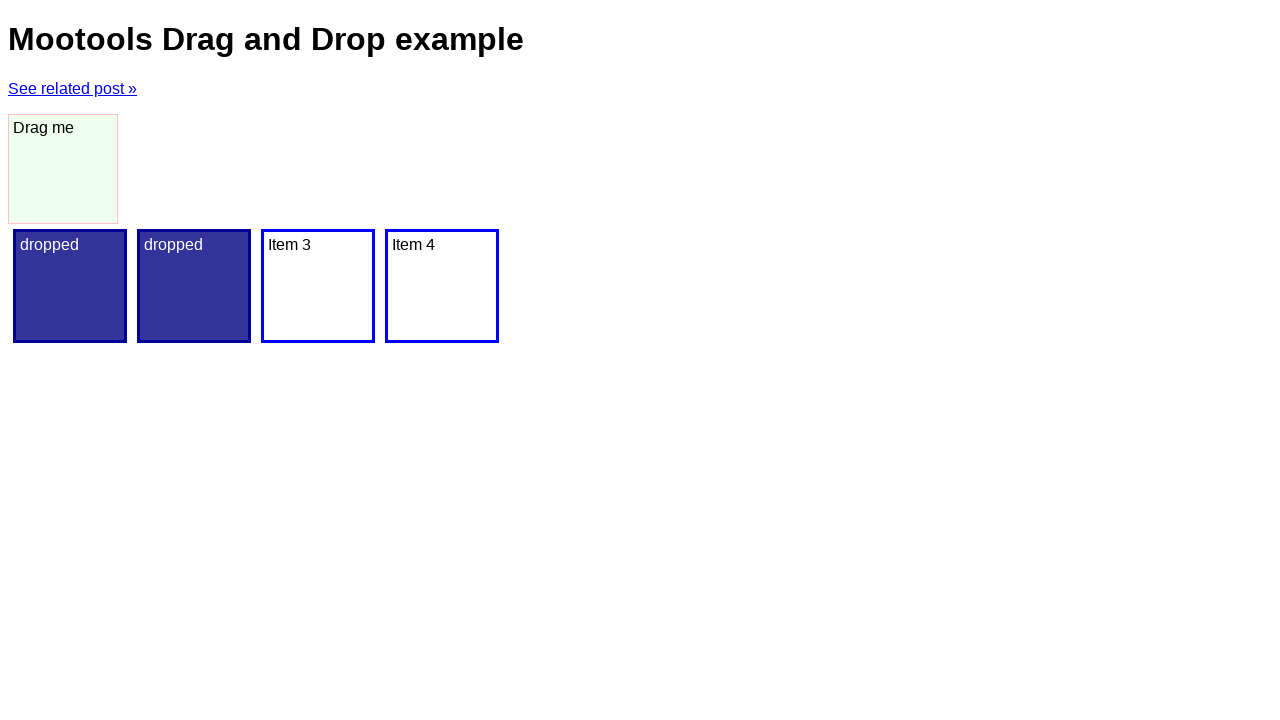

Waited 2 seconds for second drag operation to complete
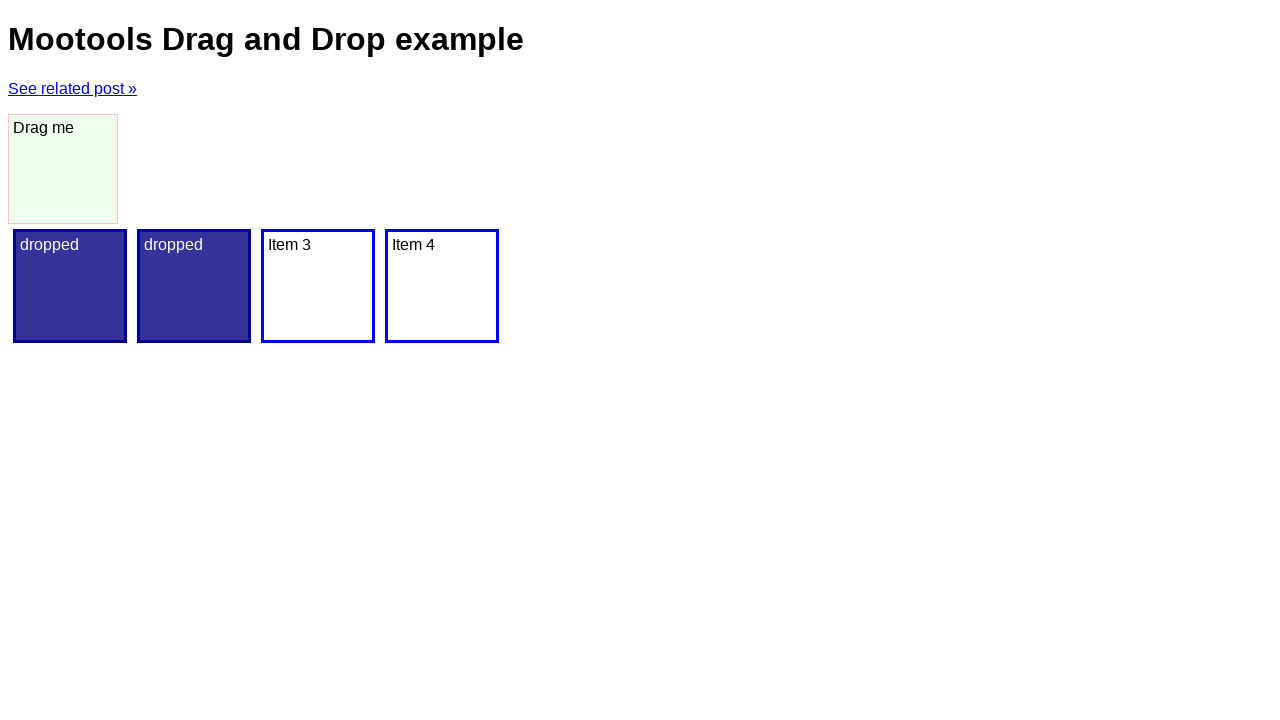

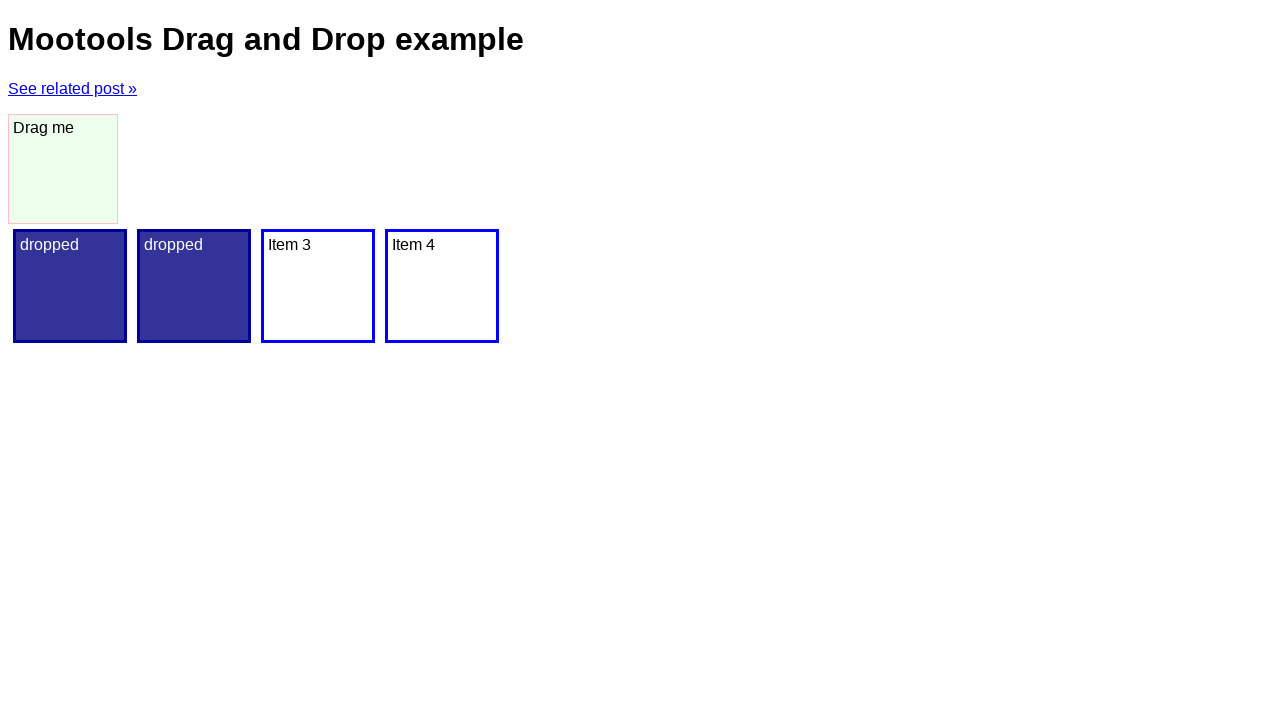